Tests browser navigation actions (back, forward, refresh) and responsive design by resizing the browser window through various viewport sizes

Starting URL: https://example.com

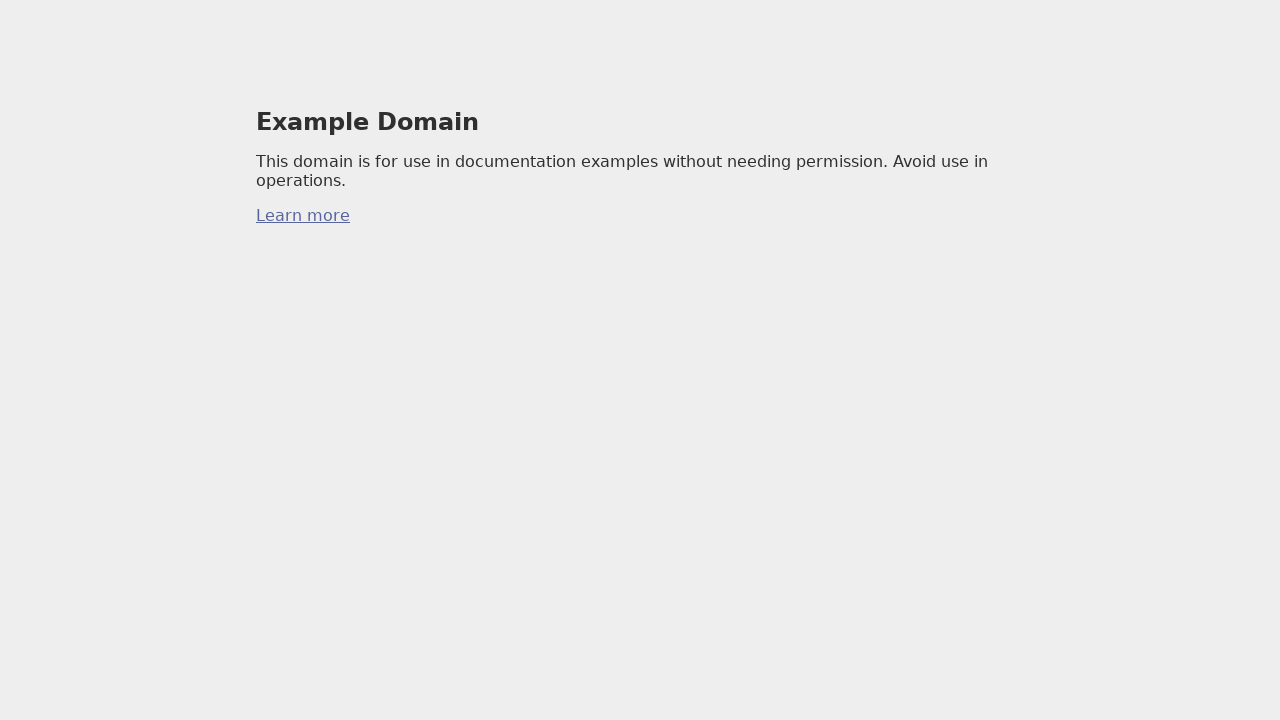

Navigated to https://card-layout.glitch.me/
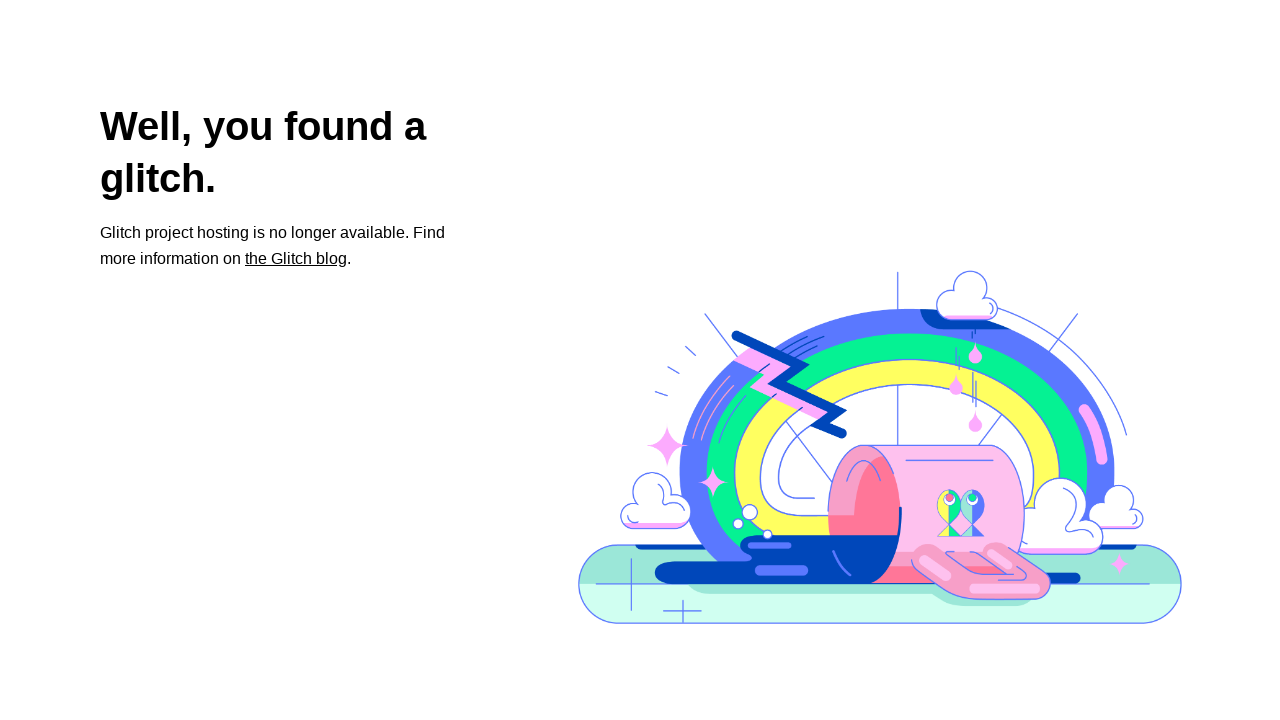

Navigated back in browser history
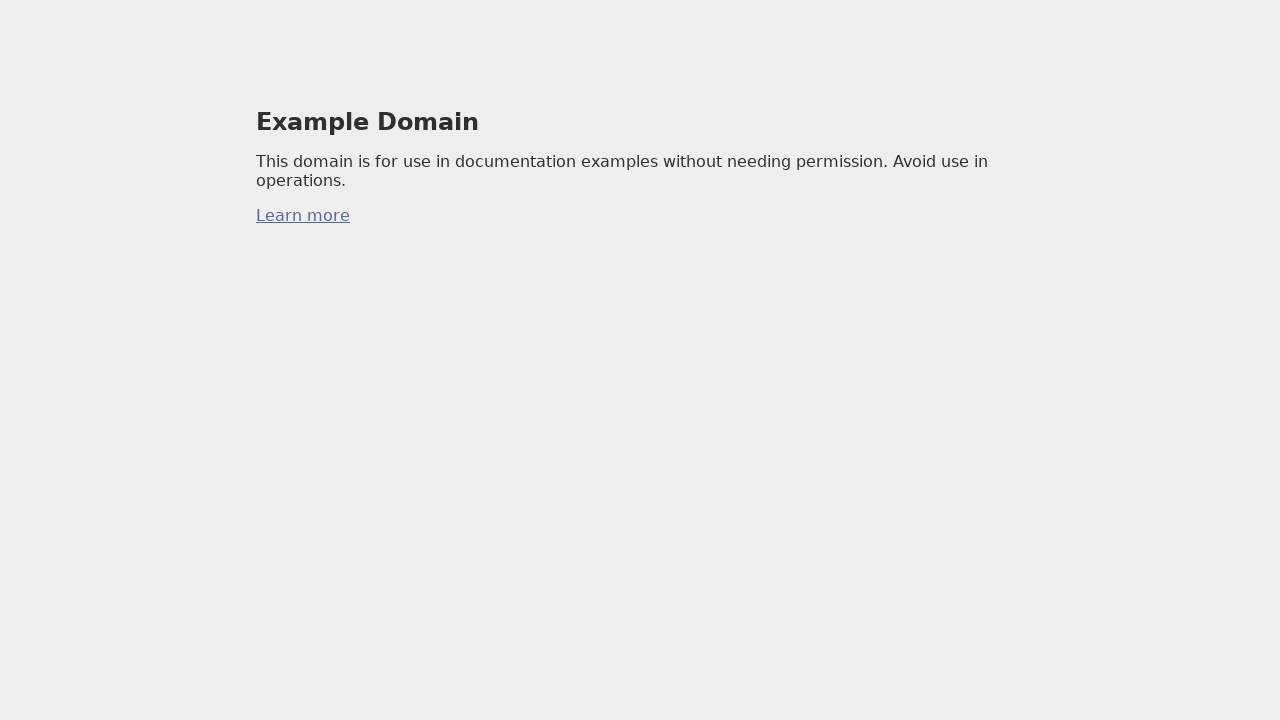

Waited 1 second after back navigation
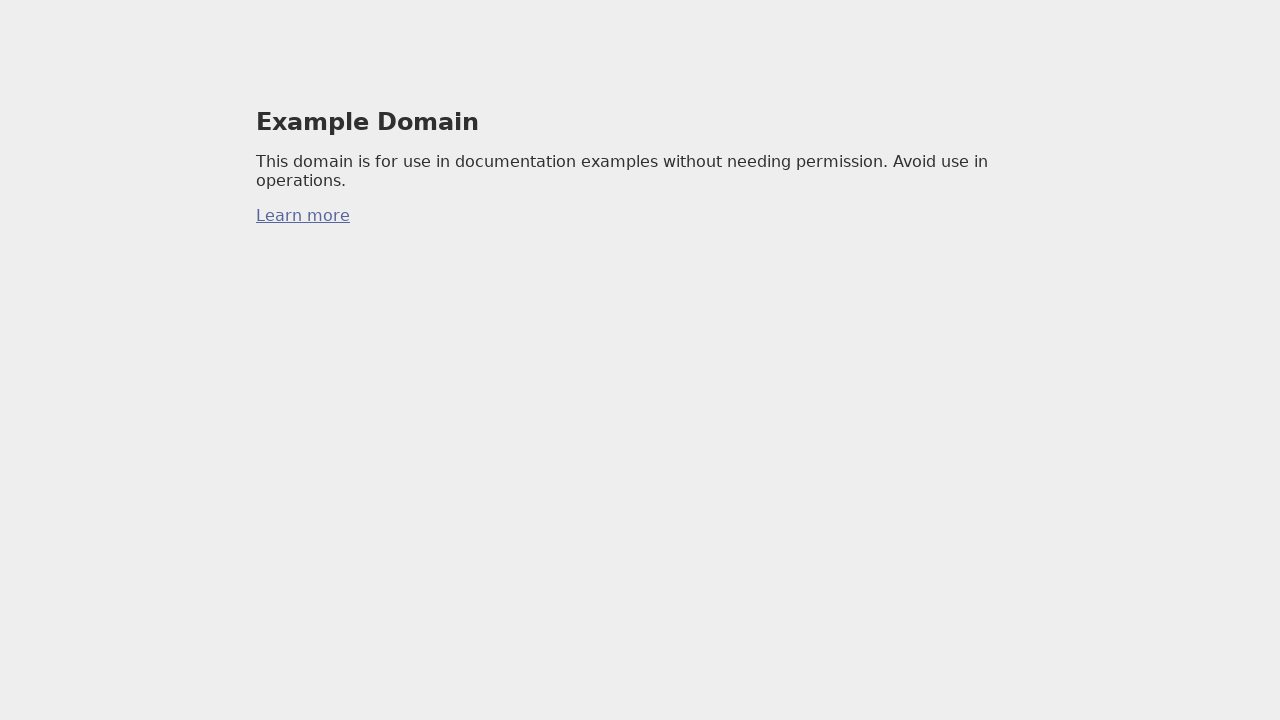

Navigated forward in browser history
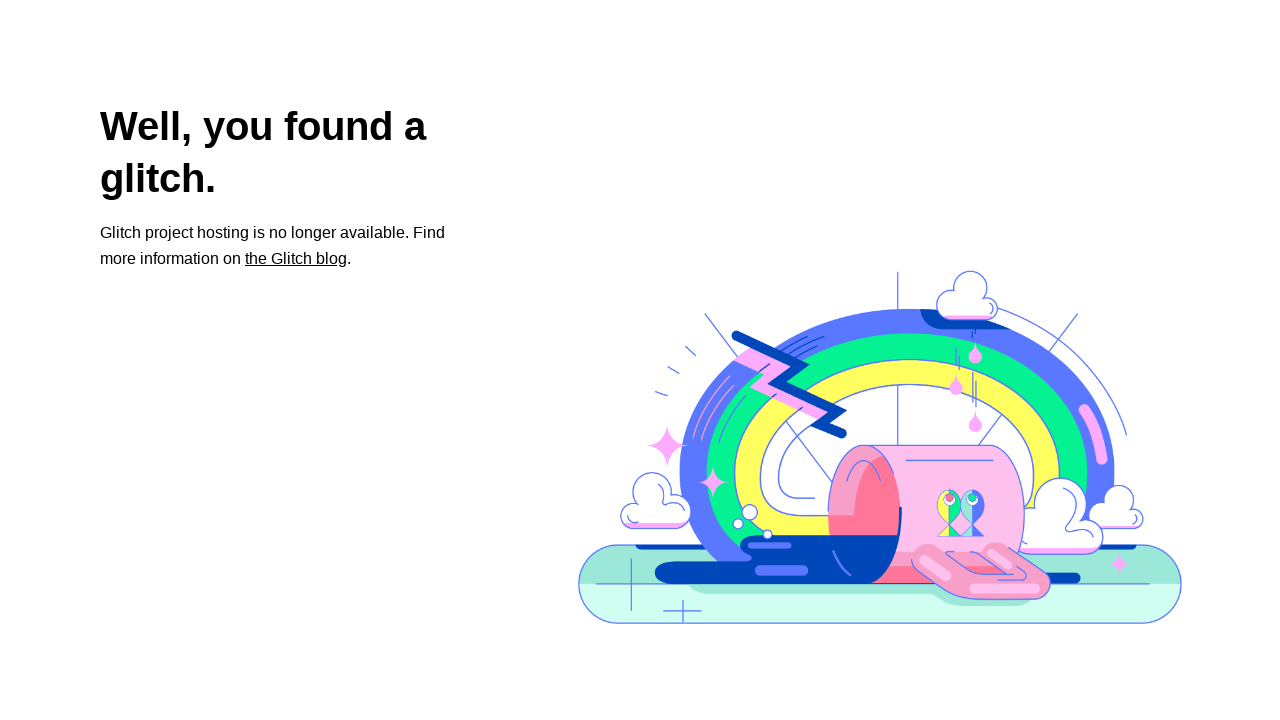

Waited 1 second after forward navigation
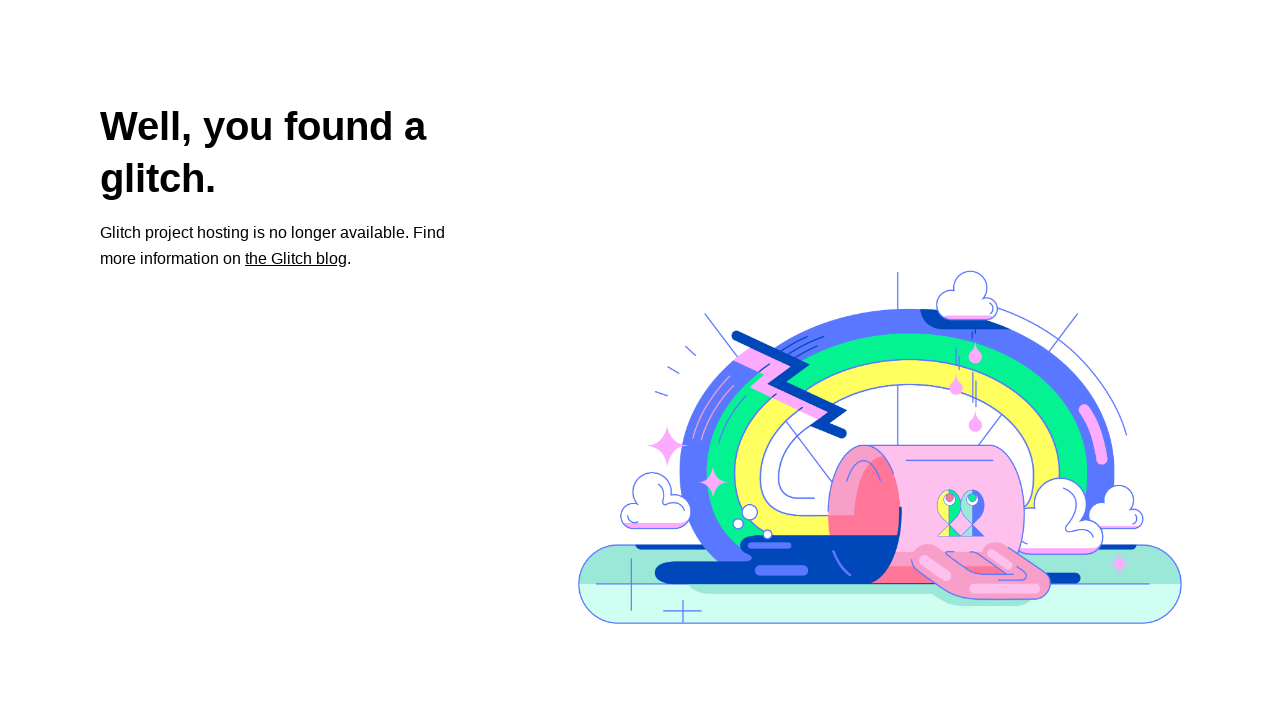

Reloaded the current page
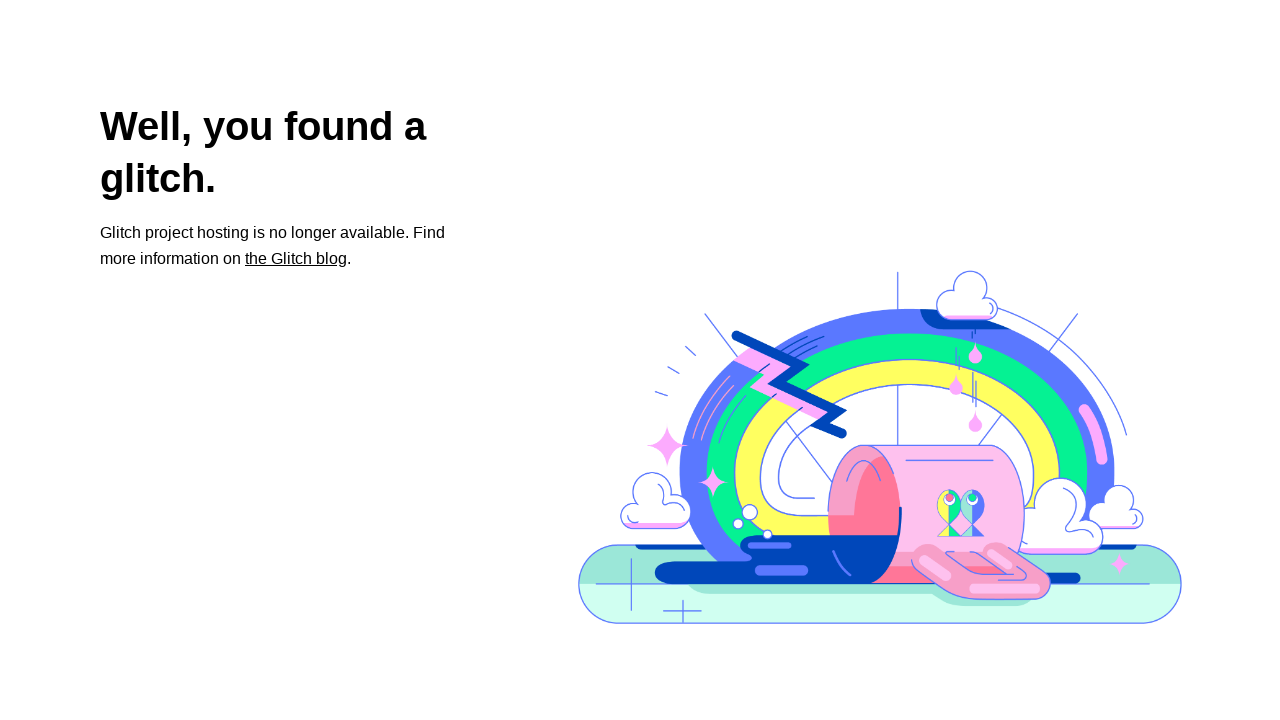

Waited 1 second after page reload
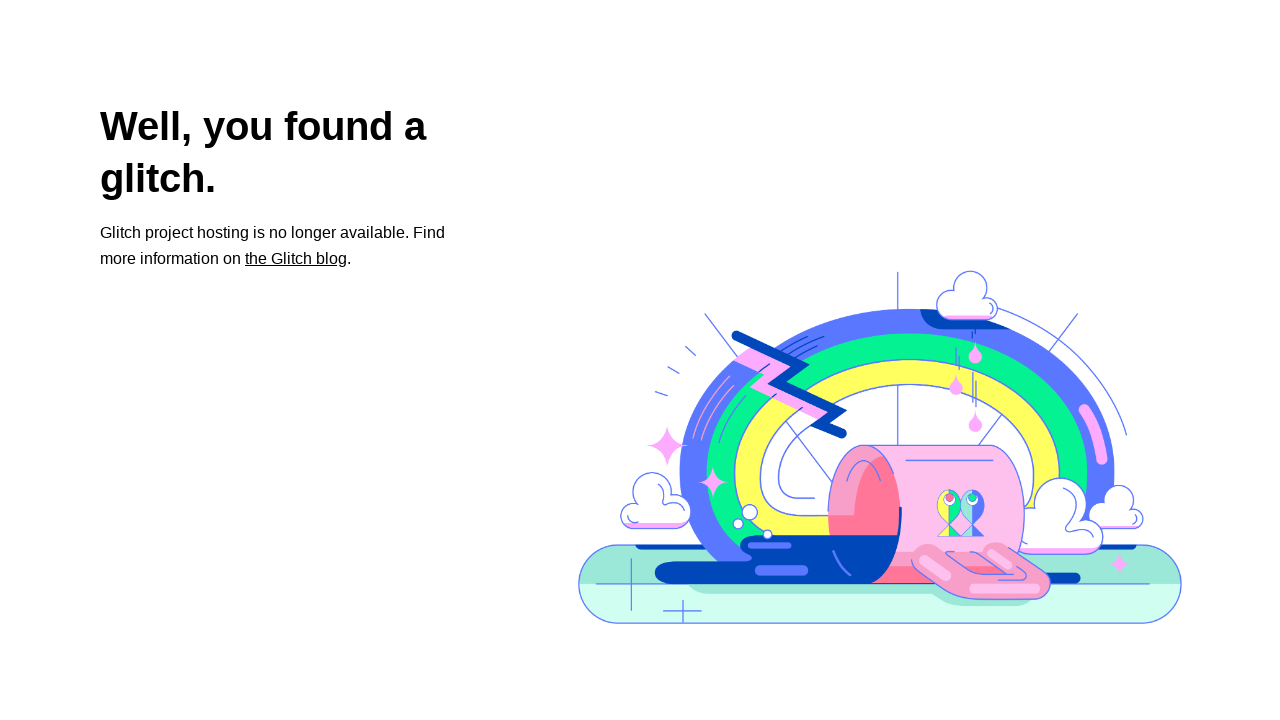

Resized viewport to mobile size (325x900)
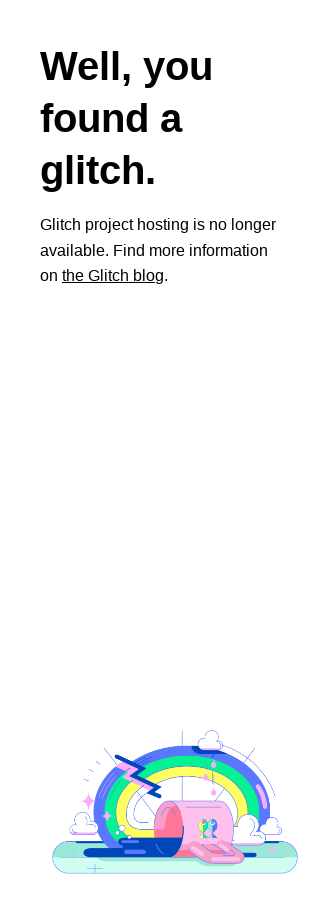

Waited 1 second after mobile resize
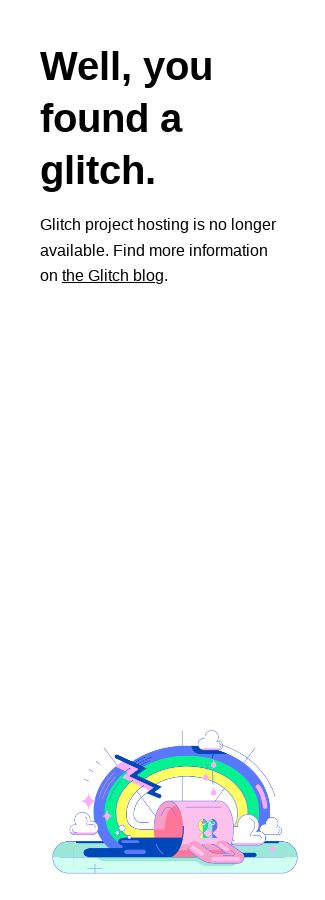

Resized viewport to tablet size (768x800)
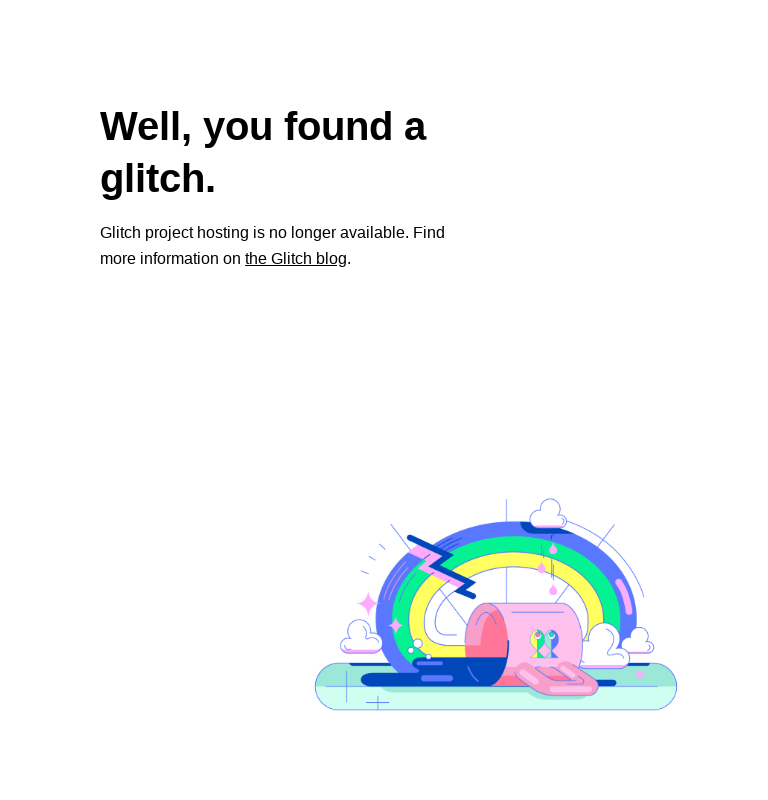

Waited 1 second after tablet resize
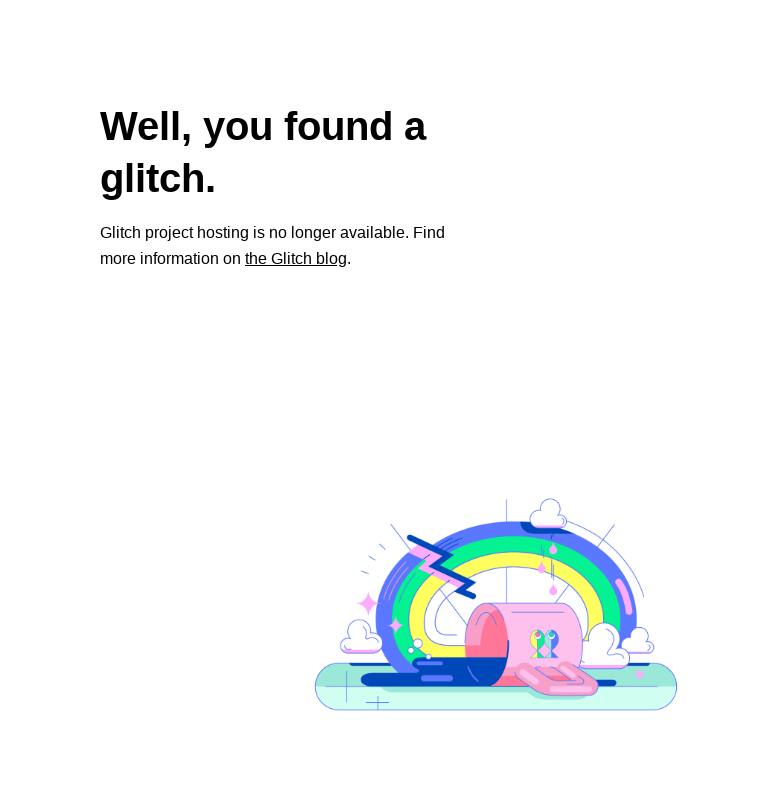

Resized viewport to desktop size (1024x800)
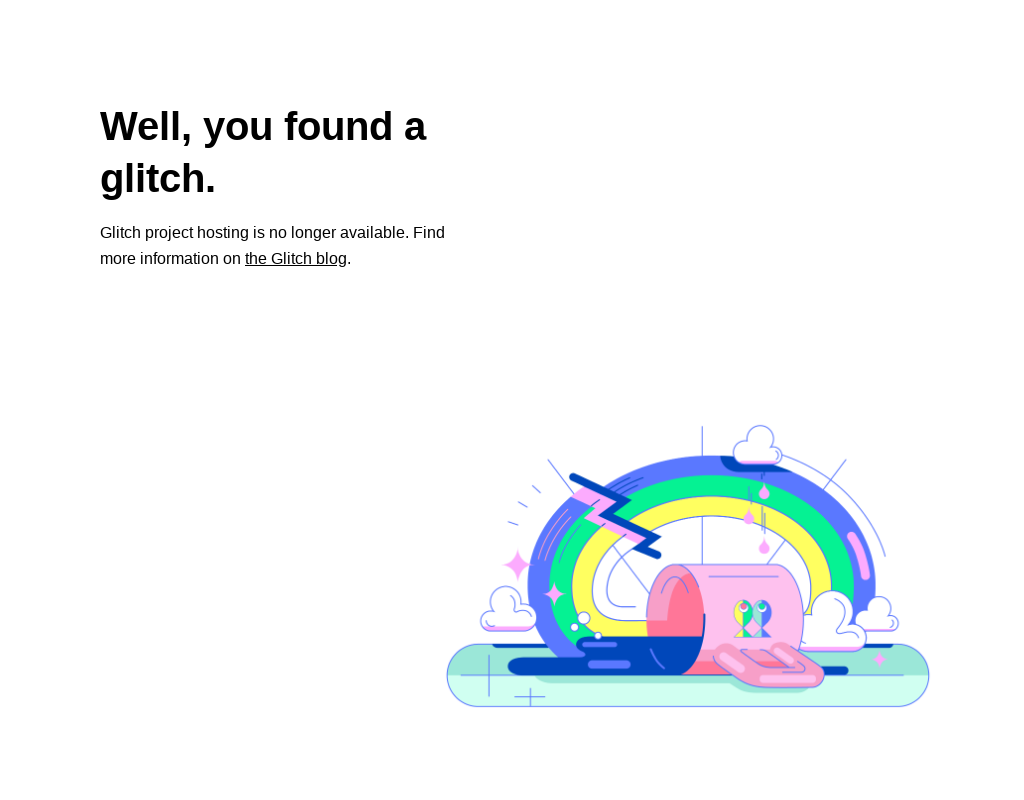

Waited 1 second after desktop resize
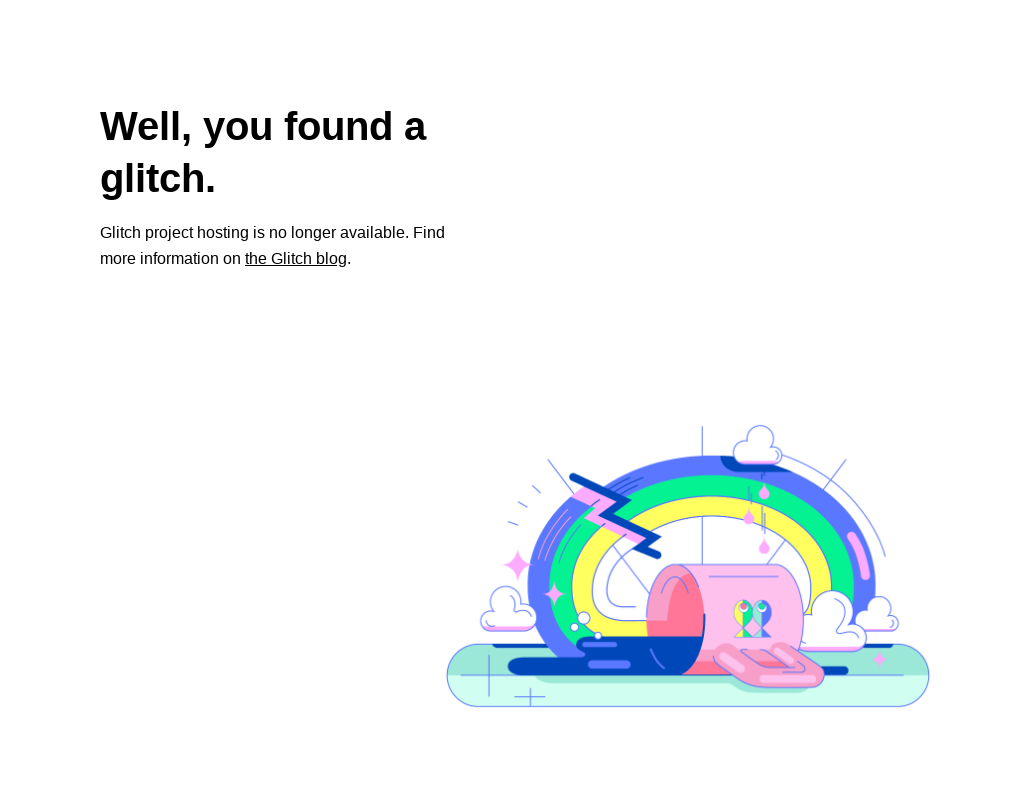

Incrementally resized viewport to 325x800
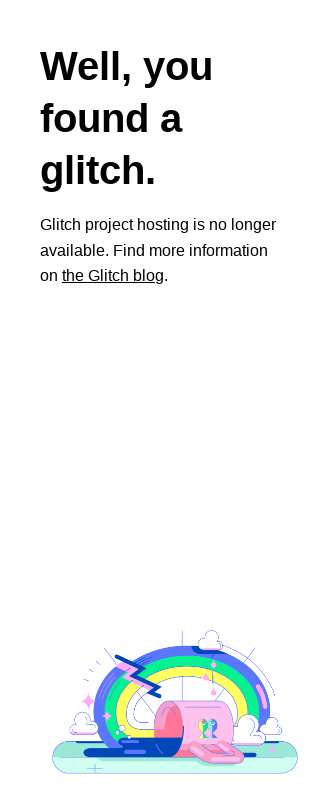

Incrementally resized viewport to 375x800
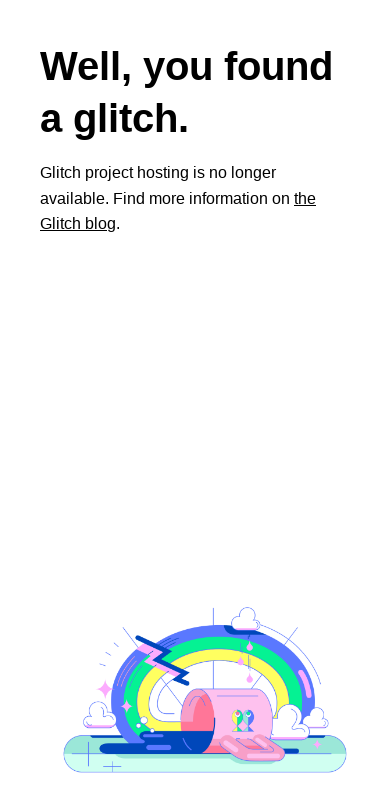

Incrementally resized viewport to 425x800
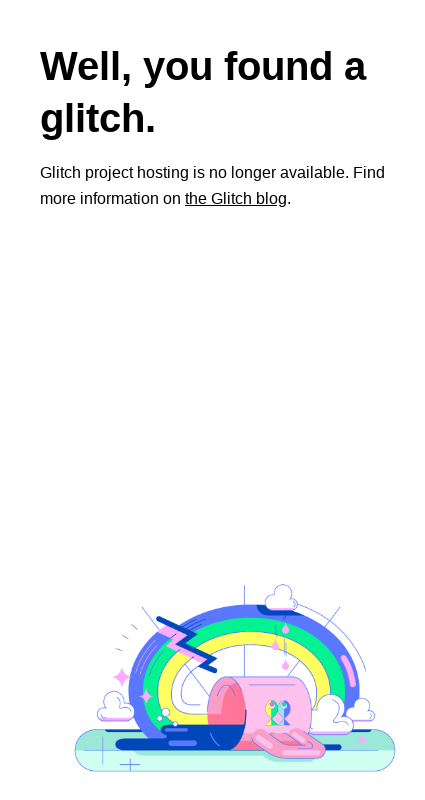

Incrementally resized viewport to 475x800
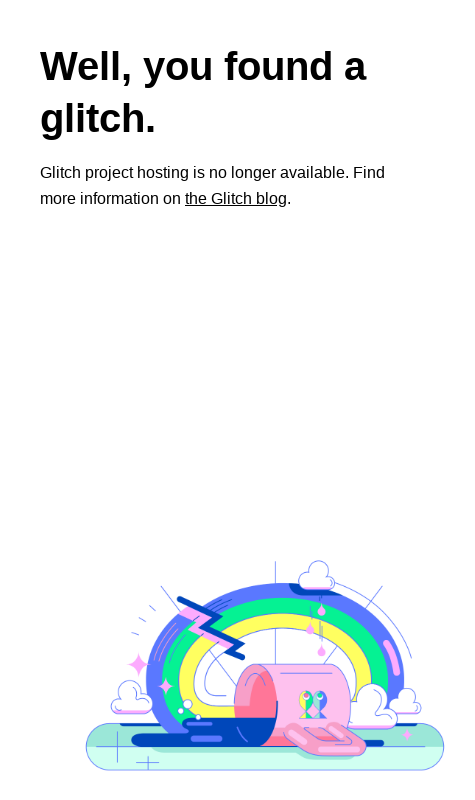

Incrementally resized viewport to 525x800
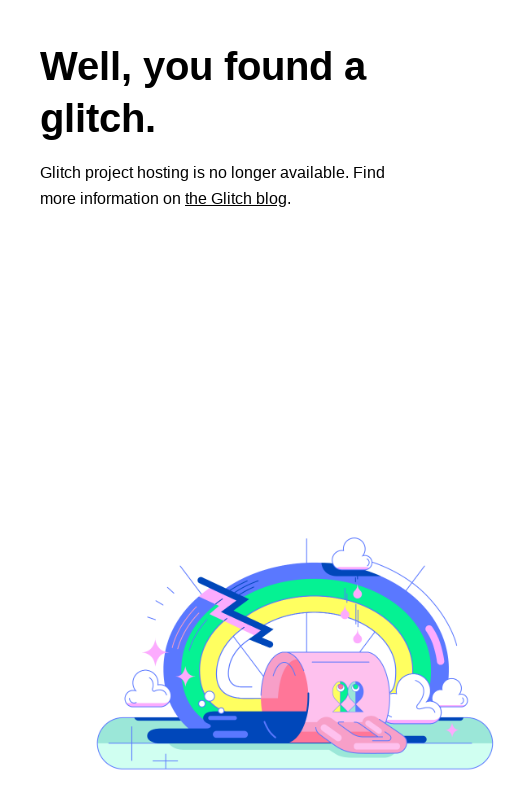

Incrementally resized viewport to 575x800
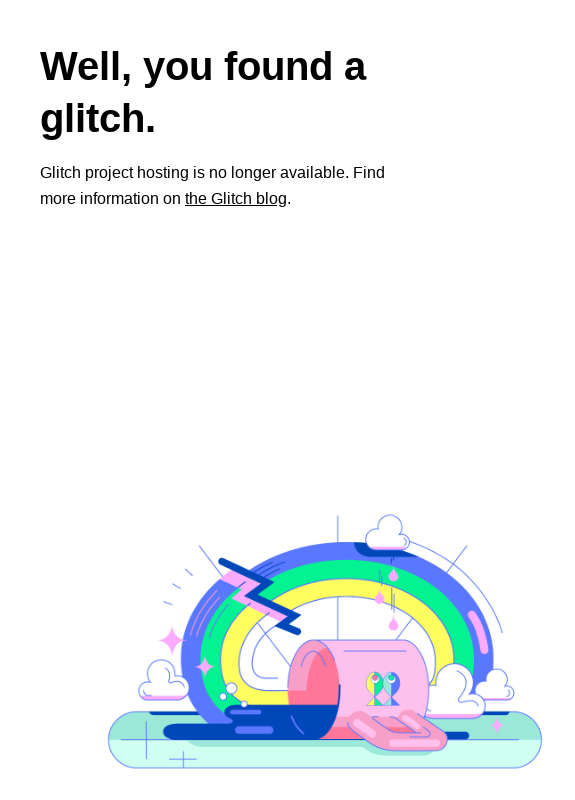

Incrementally resized viewport to 625x800
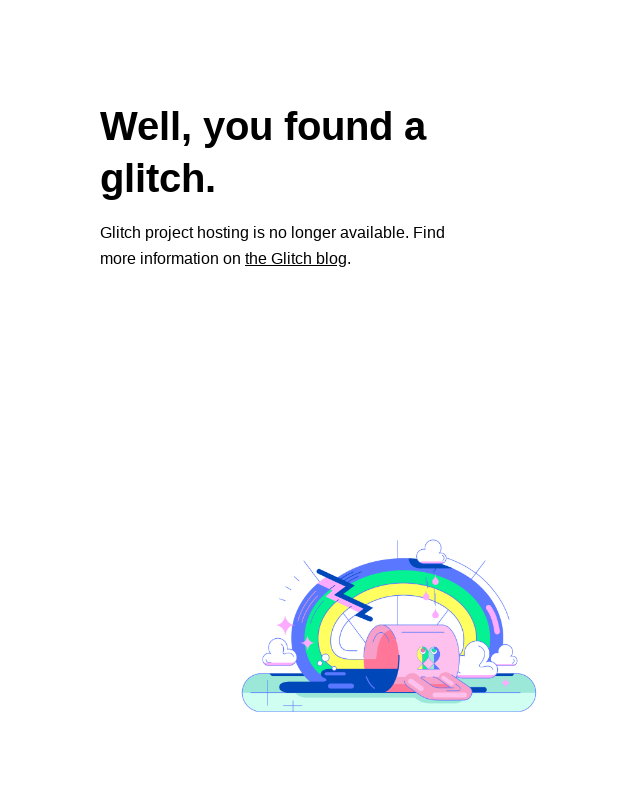

Incrementally resized viewport to 675x800
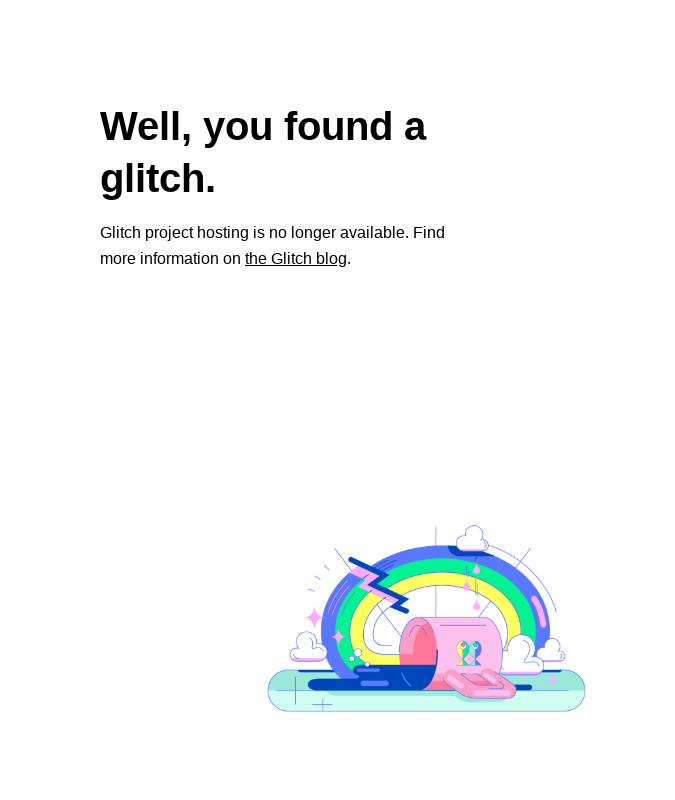

Incrementally resized viewport to 725x800
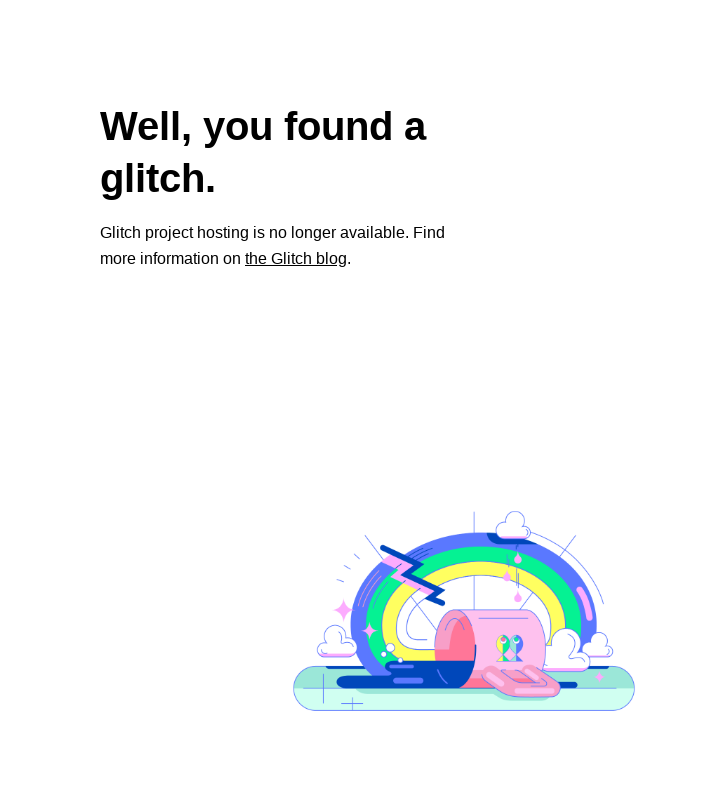

Incrementally resized viewport to 775x800
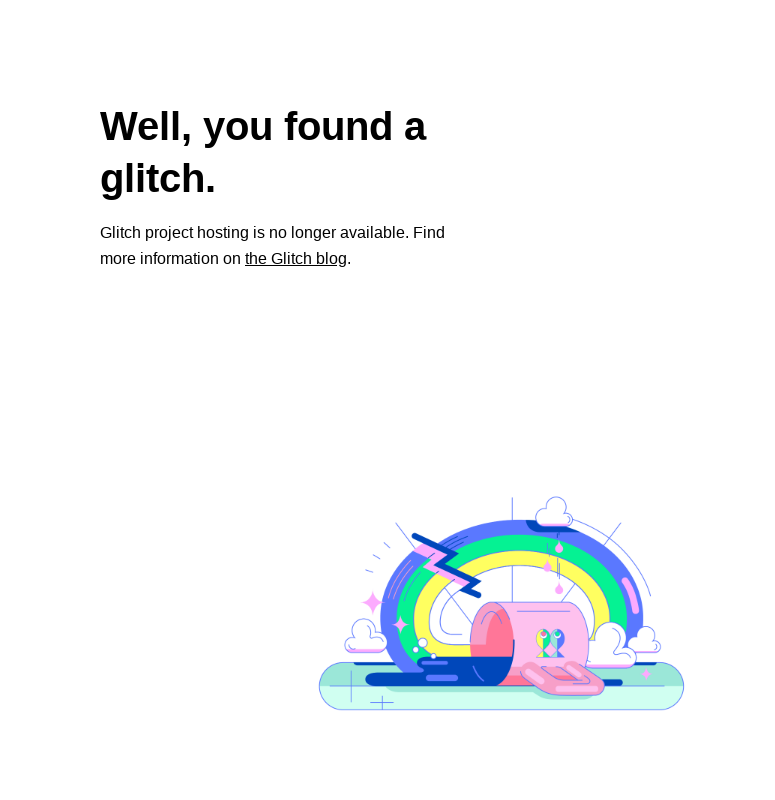

Incrementally resized viewport to 825x800
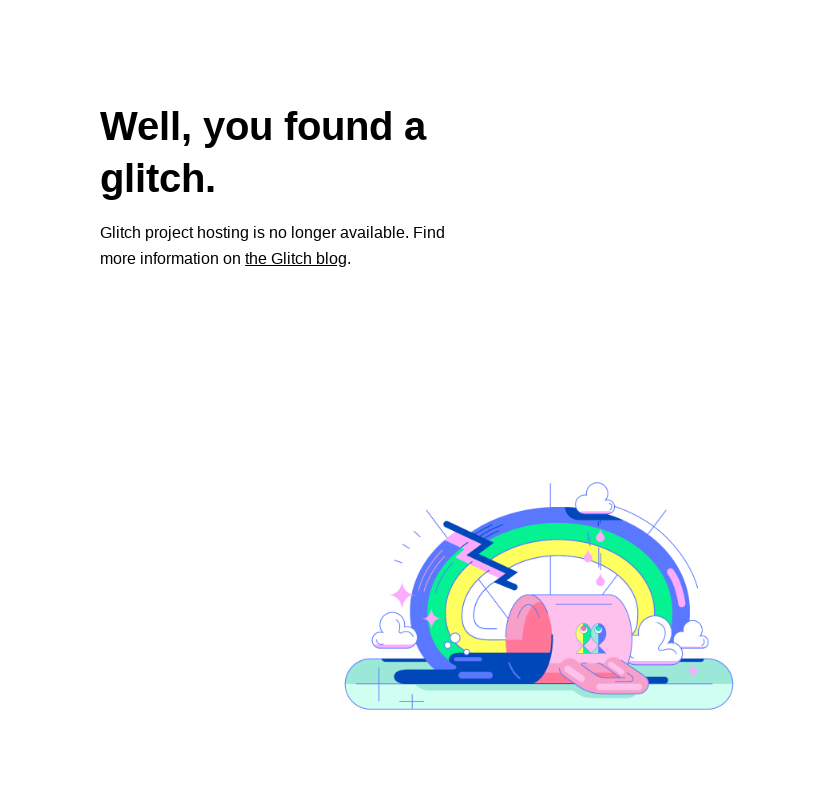

Incrementally resized viewport to 875x800
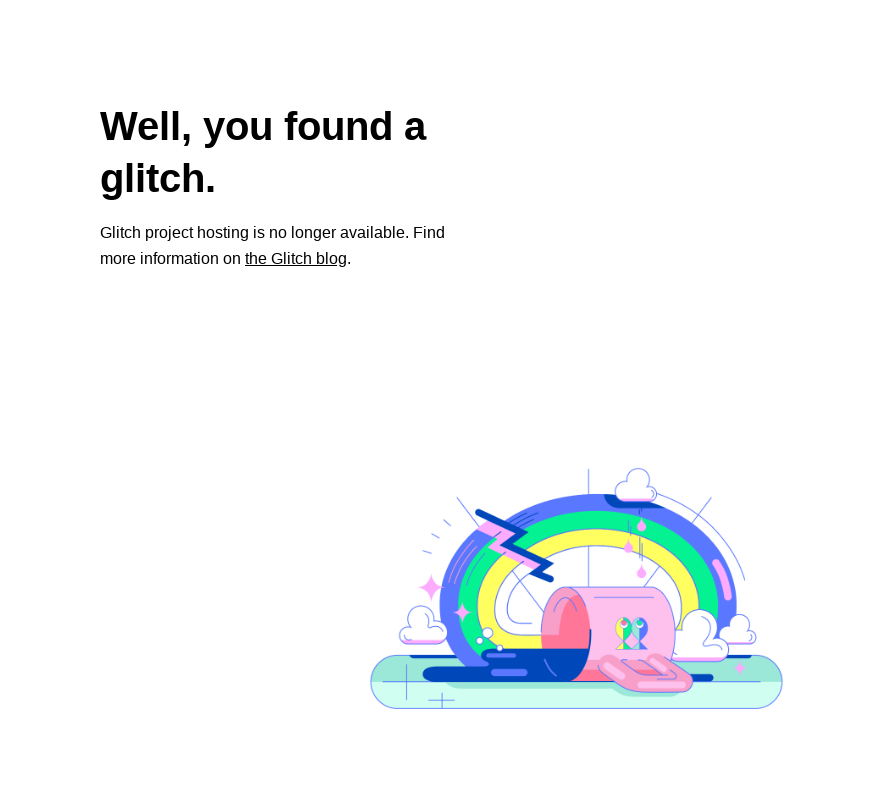

Incrementally resized viewport to 925x800
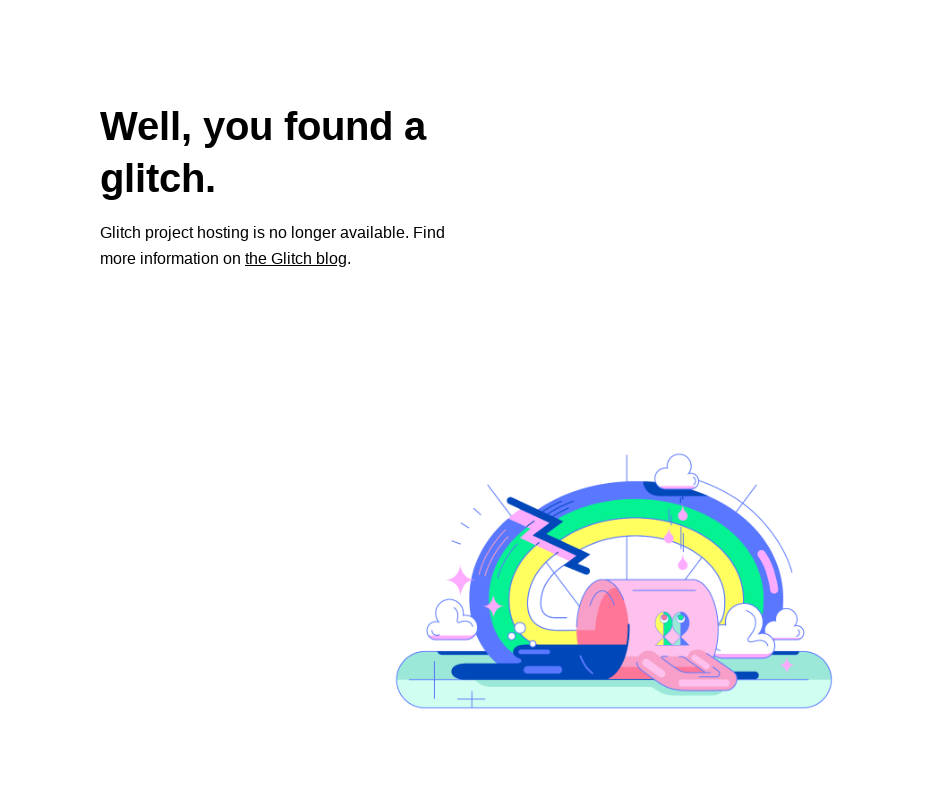

Incrementally resized viewport to 975x800
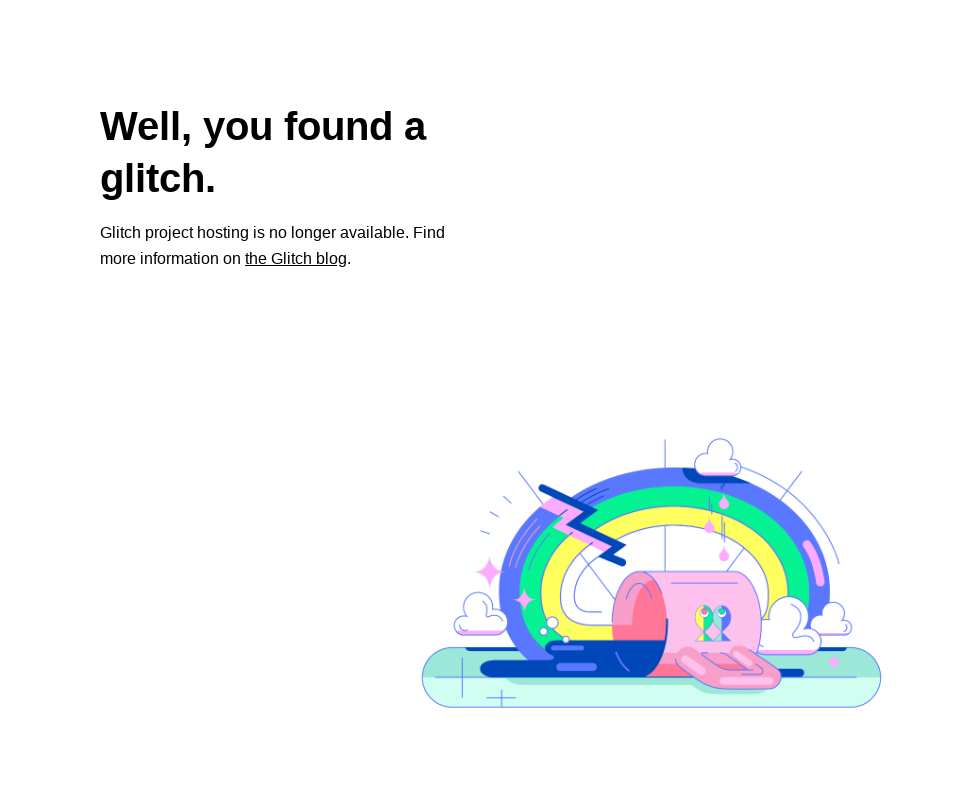

Incrementally resized viewport to 1025x800
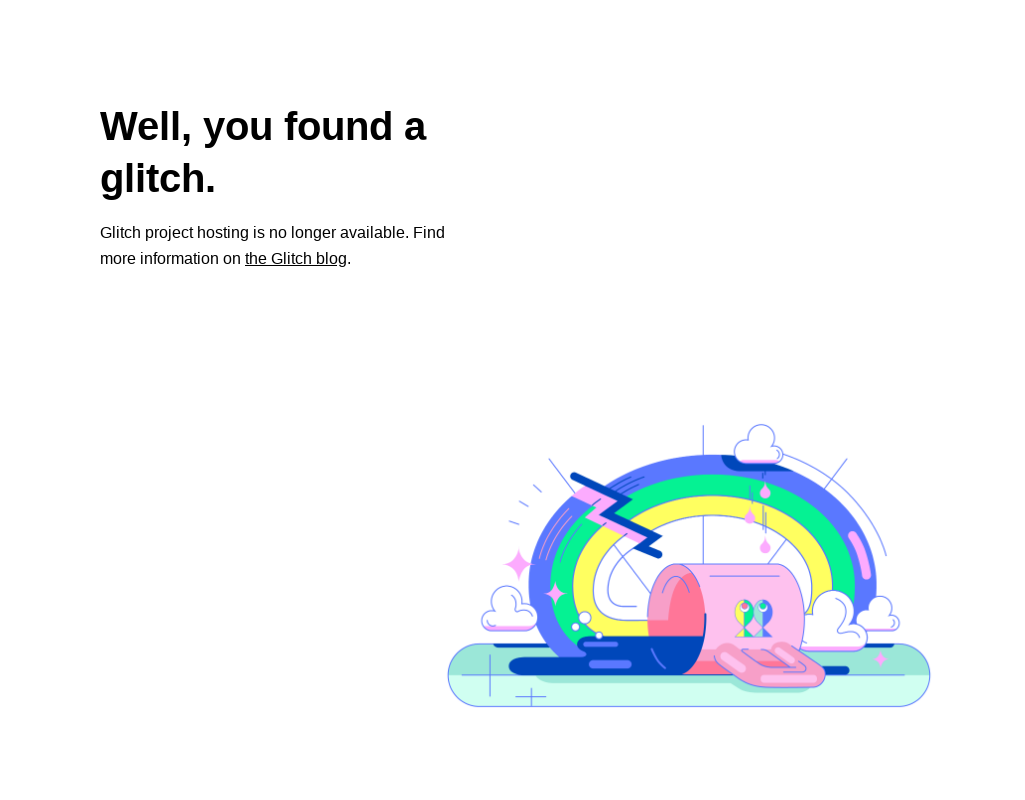

Incrementally resized viewport to 1075x800
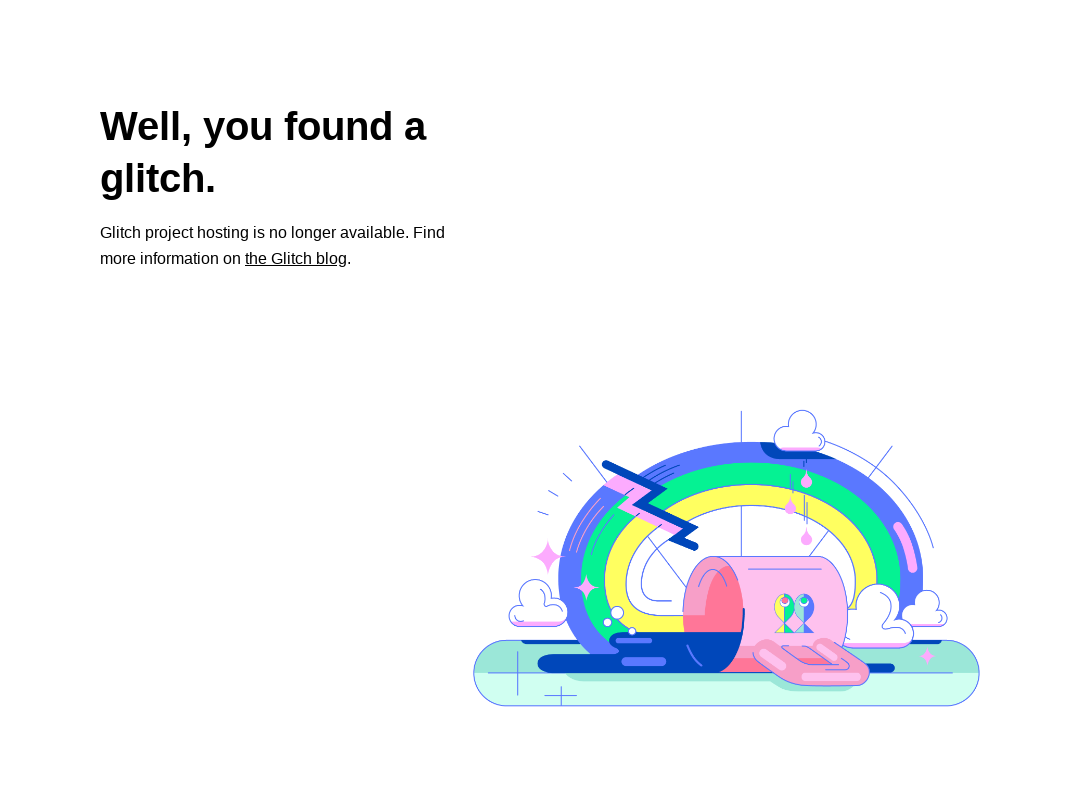

Incrementally resized viewport to 1125x800
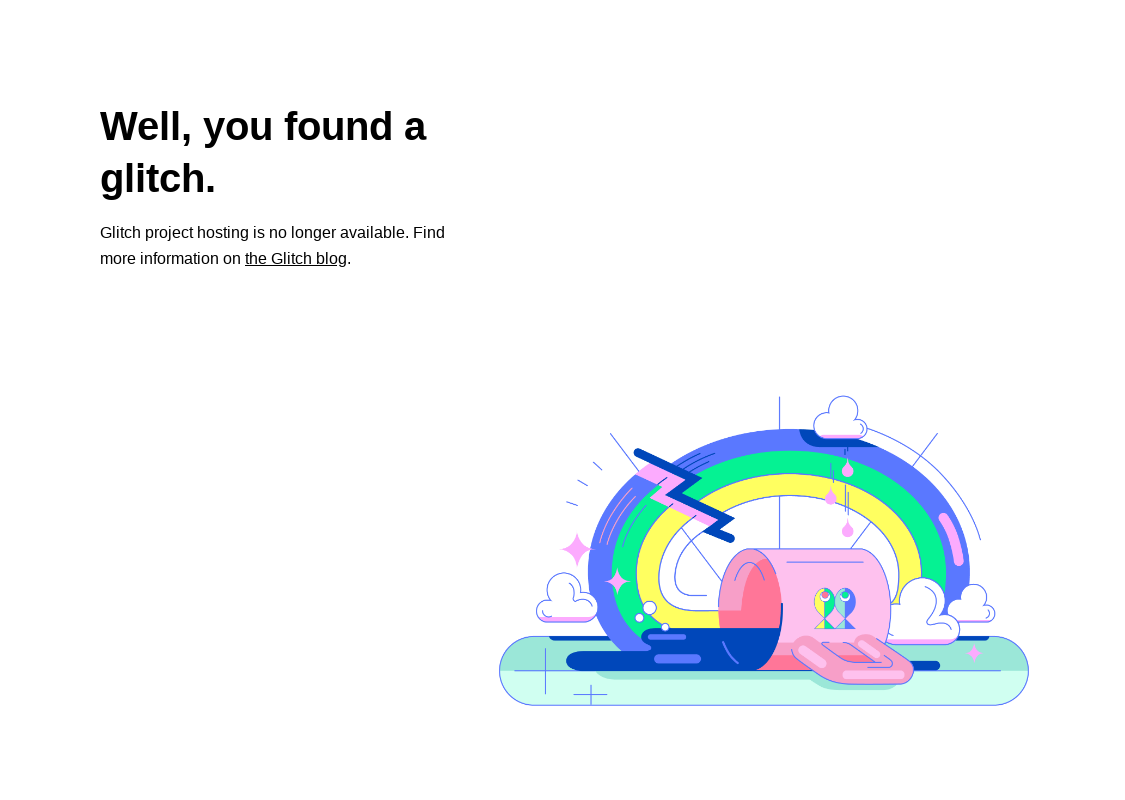

Incrementally resized viewport to 1175x800
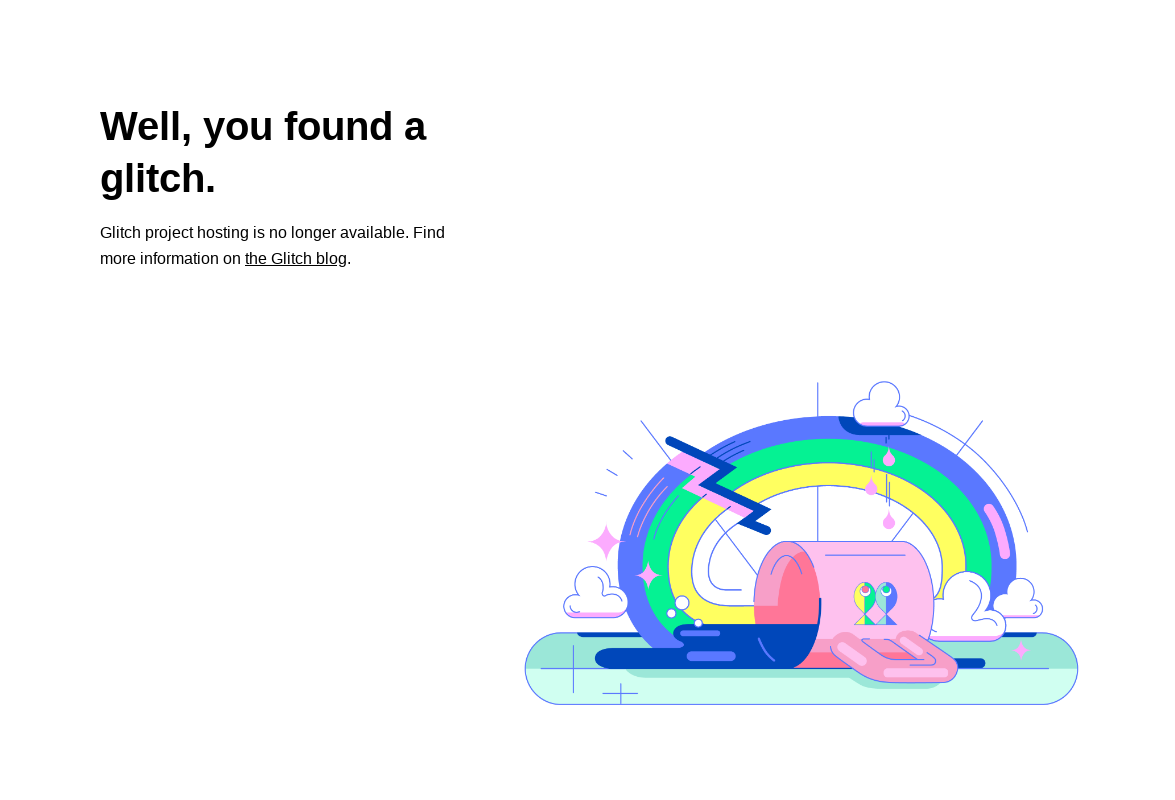

Incrementally resized viewport to 1225x800
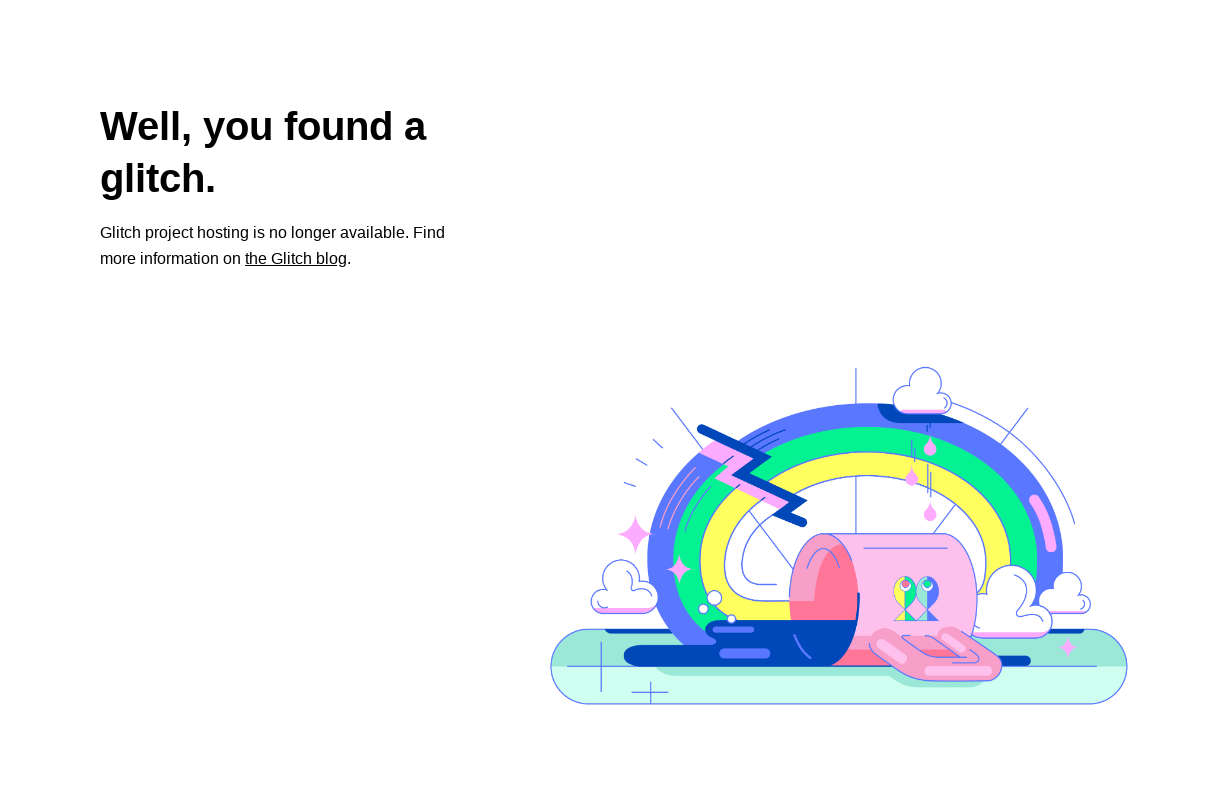

Incrementally resized viewport to 1275x800
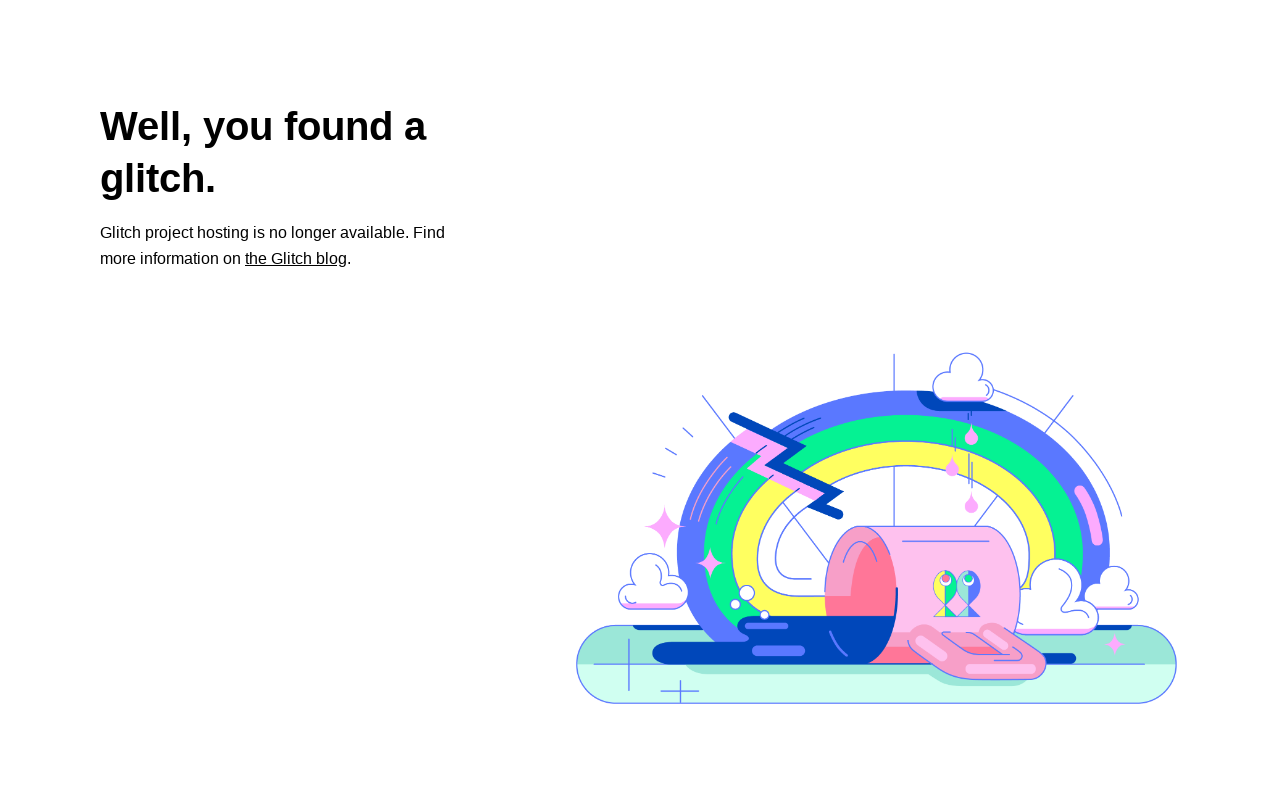

Waited 2 seconds after completing incremental resize sequence
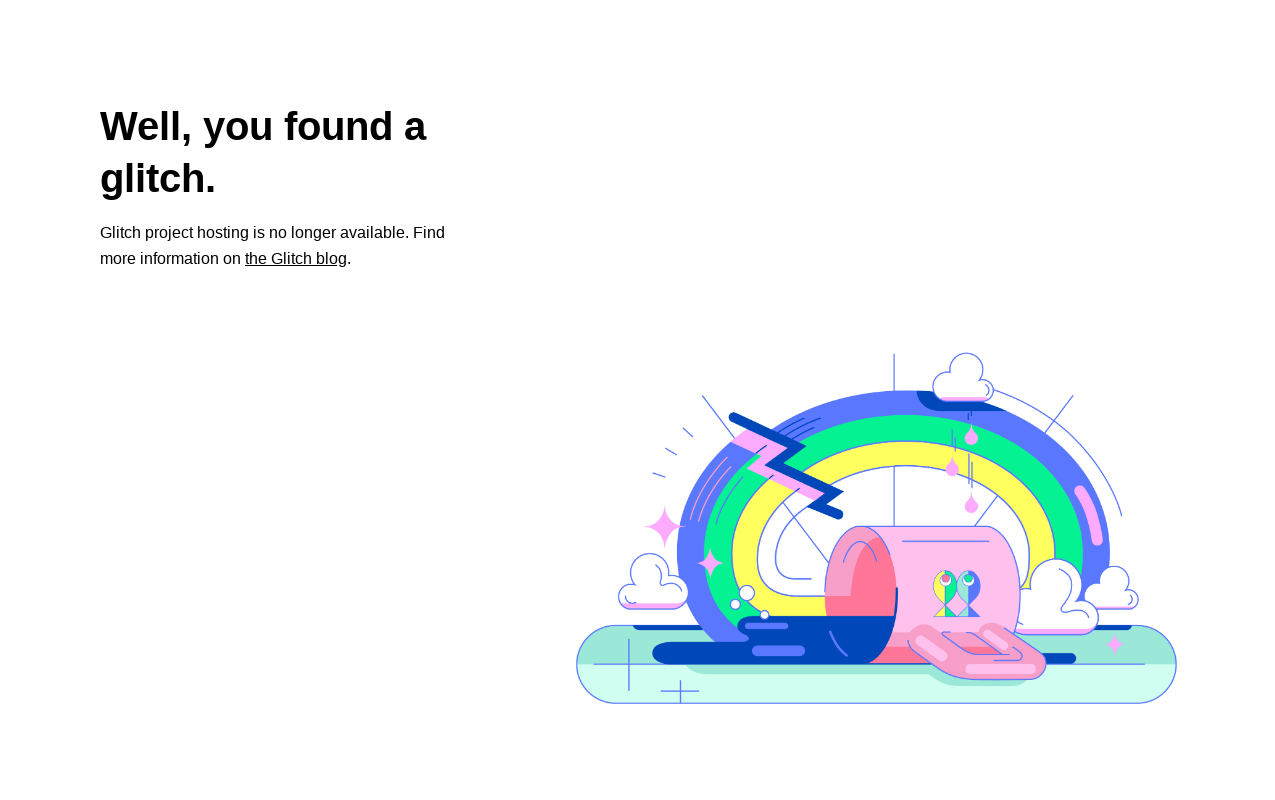

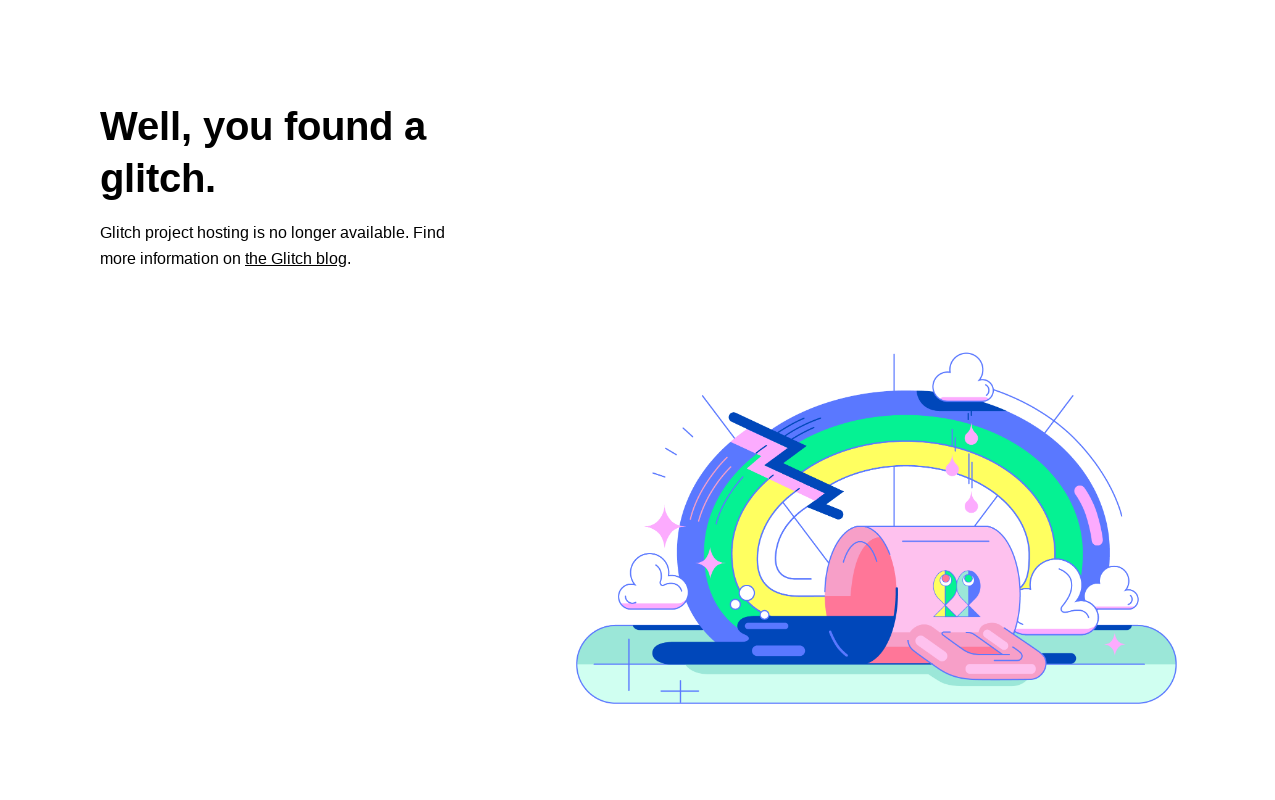